Tests a student registration form by filling in personal details (name, email, phone), selecting gender, setting date of birth, adding subjects and hobbies, entering address, and selecting state/city dropdowns before submitting.

Starting URL: https://demoqa.com/automation-practice-form

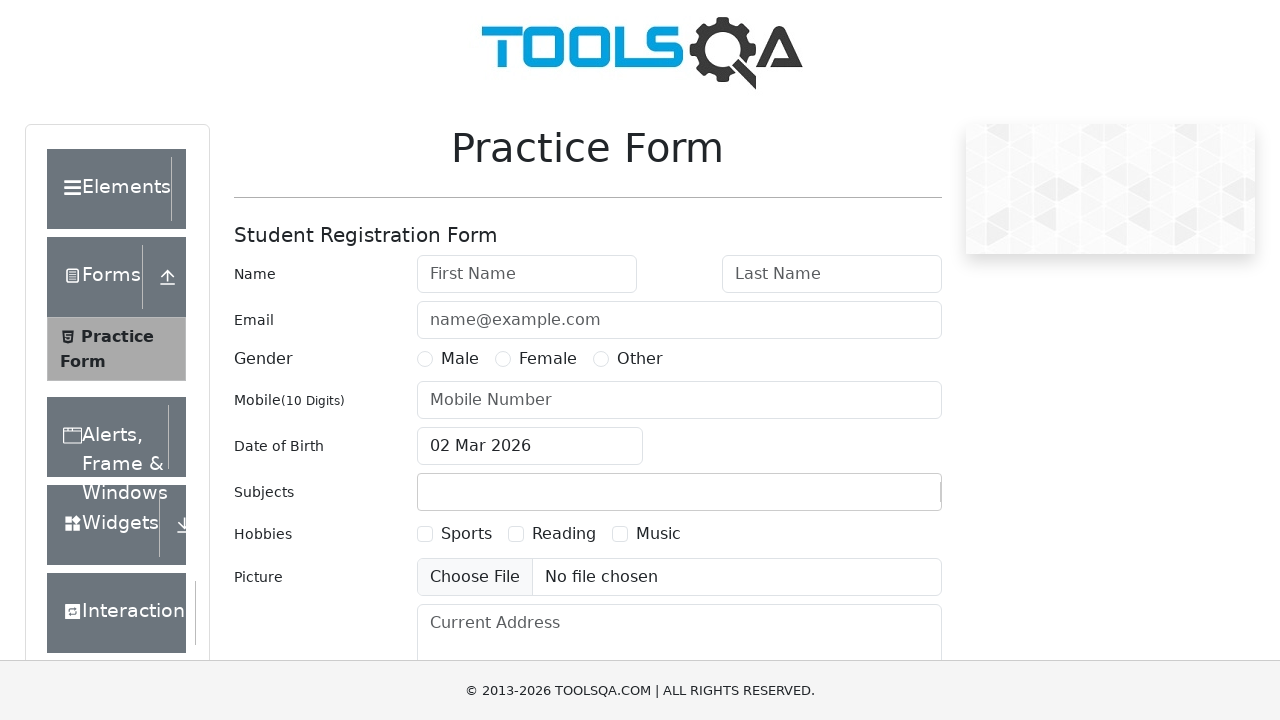

Removed fixed banner ad
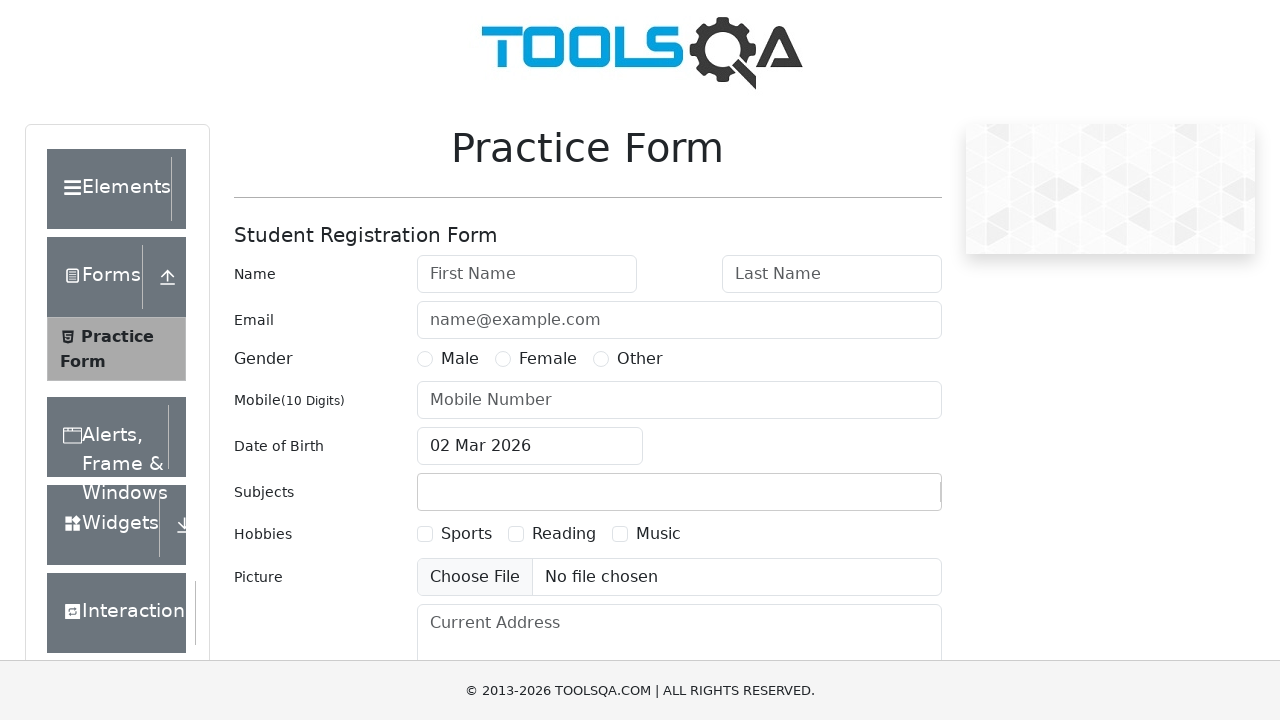

Removed footer ad
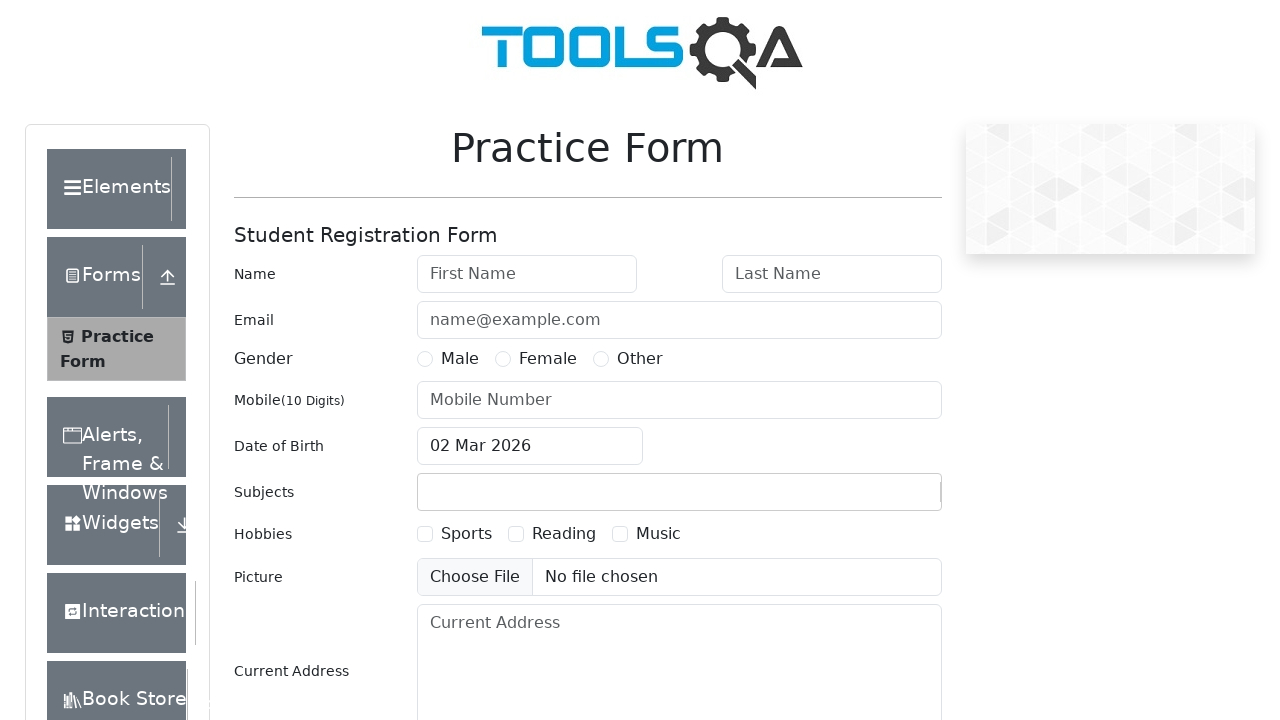

Student registration form loaded
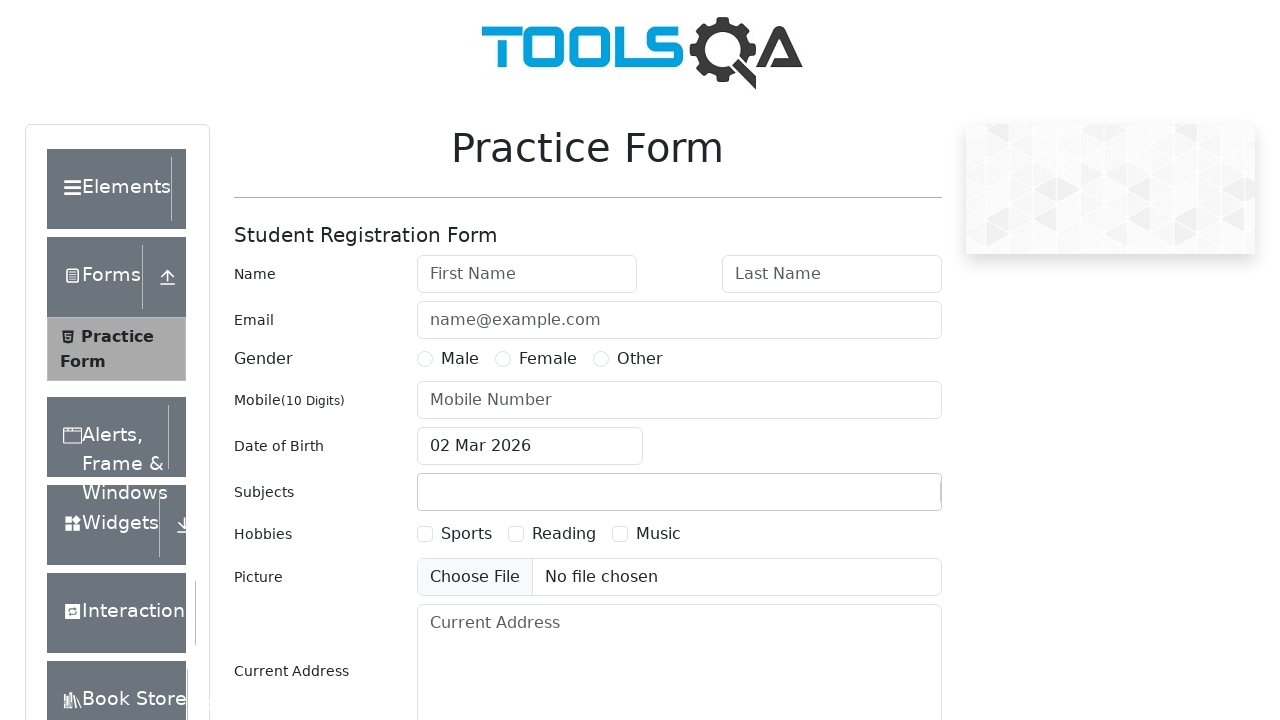

Filled first name with 'Andrey' on #firstName
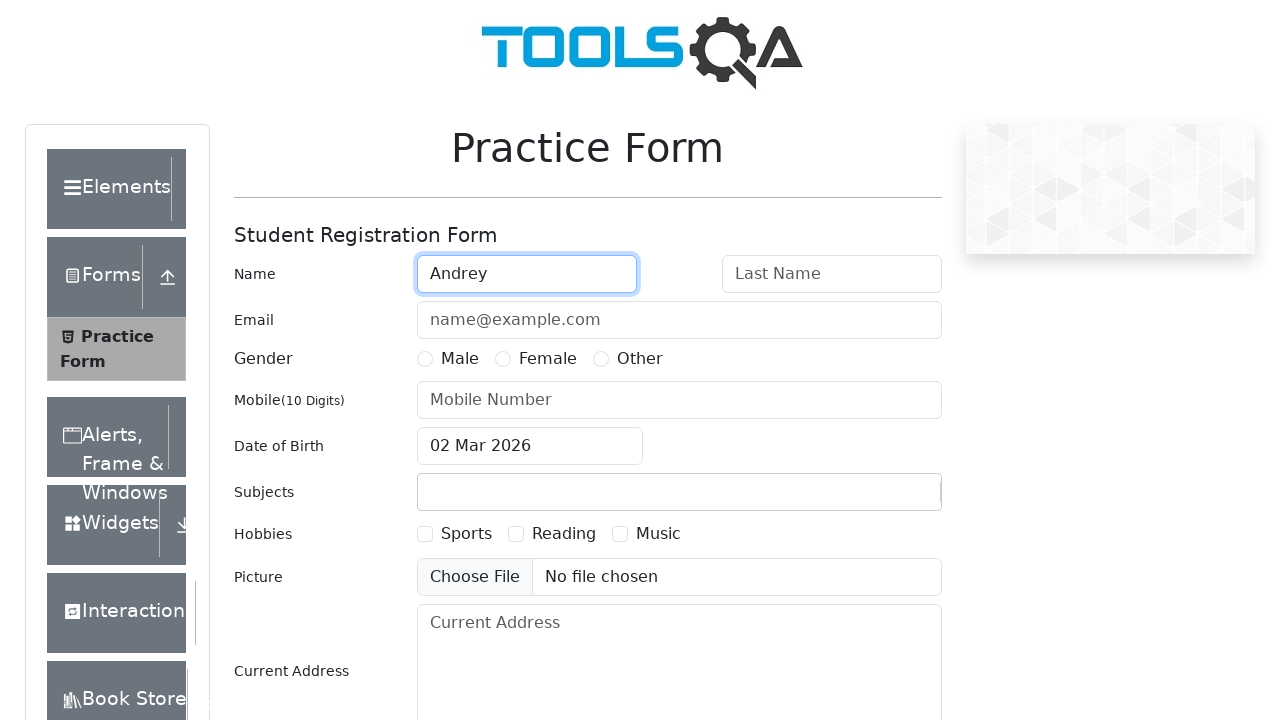

Filled last name with 'NEVERMIND' on #lastName
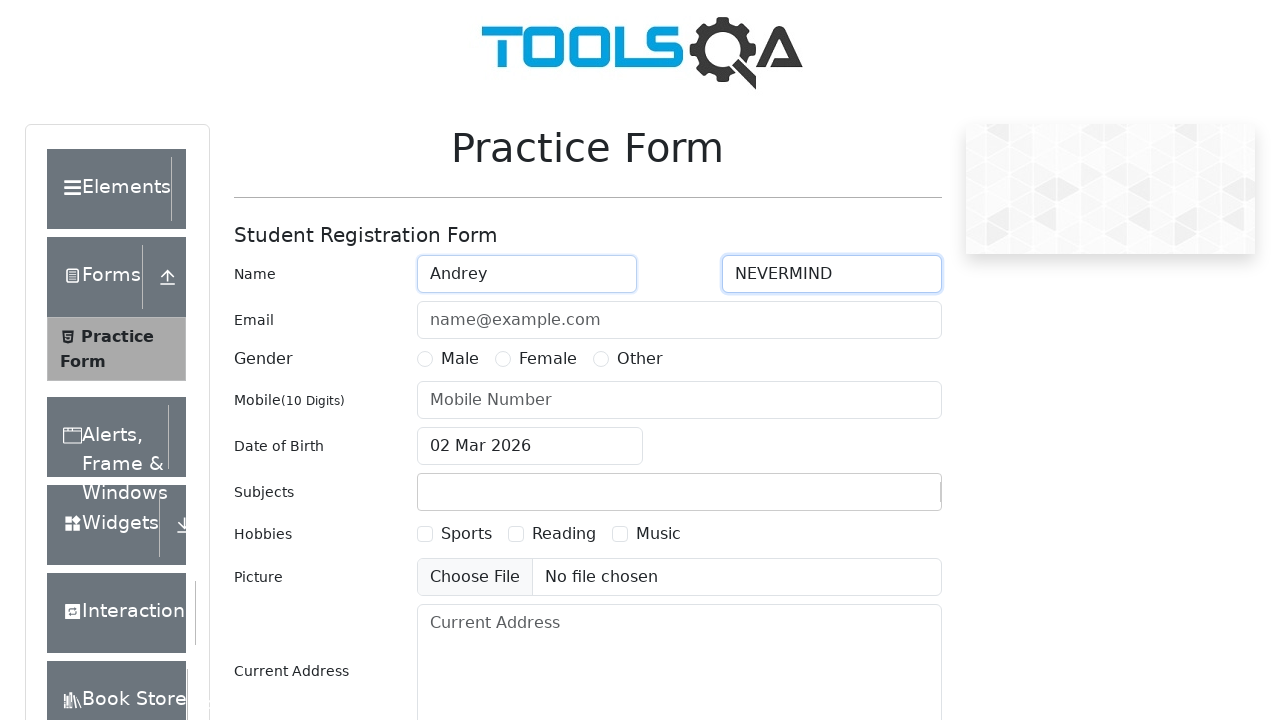

Filled email with 'QATEST@QA.RU' on #userEmail
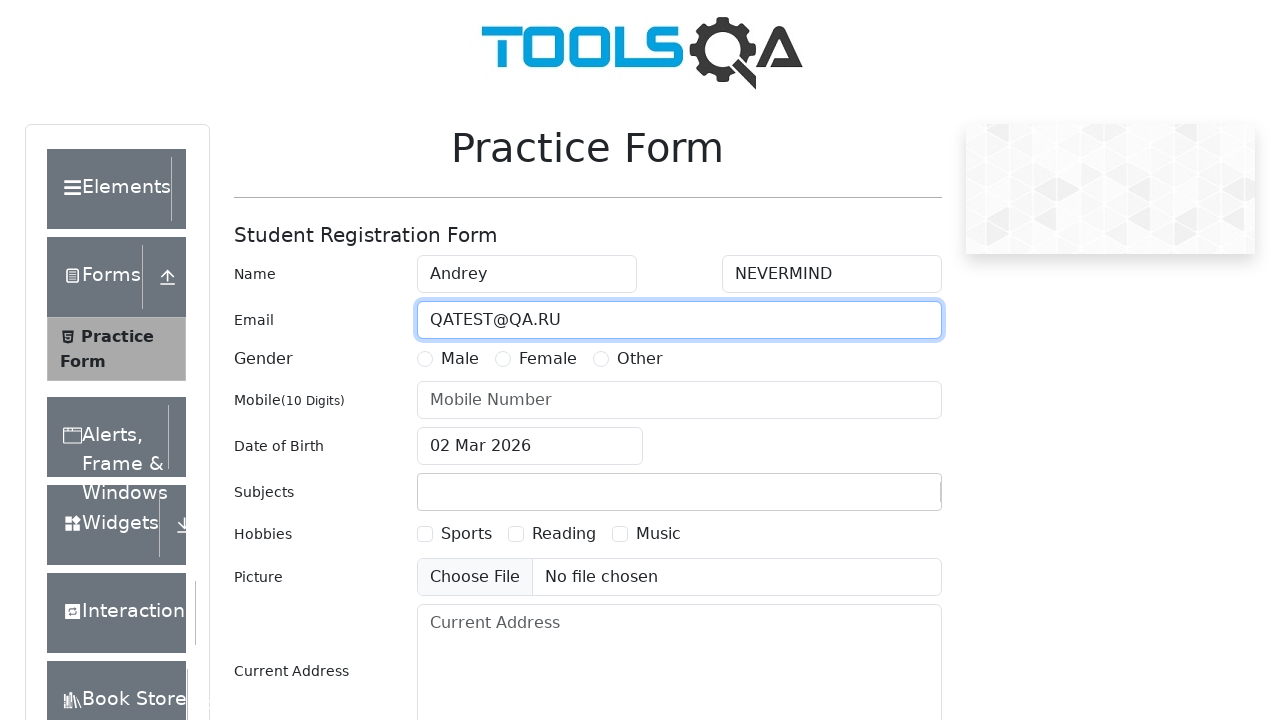

Selected gender: Male at (460, 359) on label[for='gender-radio-1']
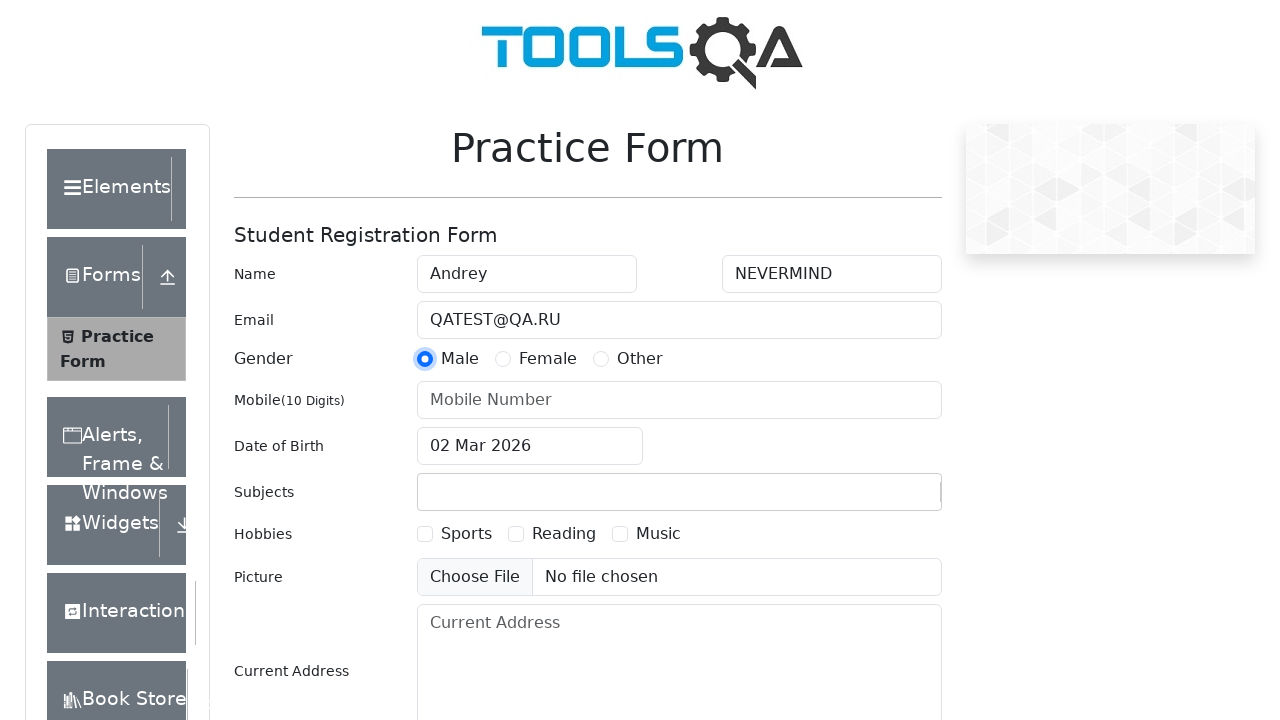

Filled phone number with '8005553535' on #userNumber
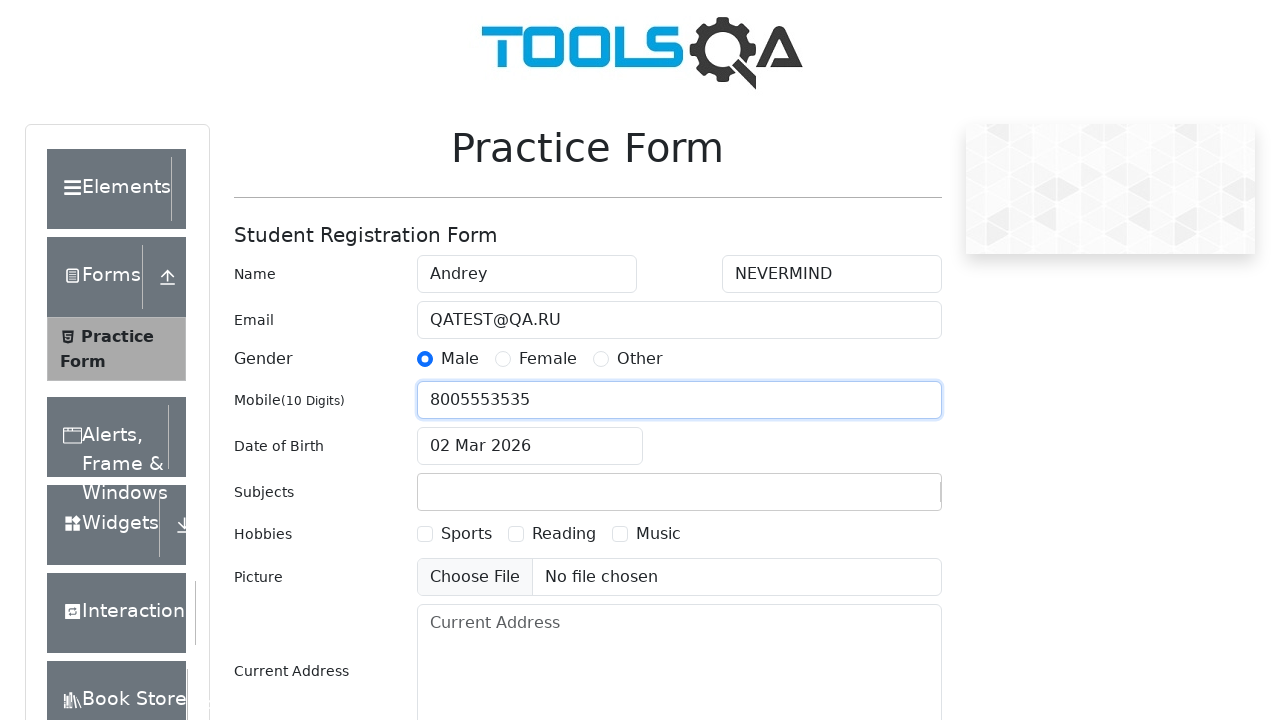

Opened date of birth picker at (530, 446) on #dateOfBirthInput
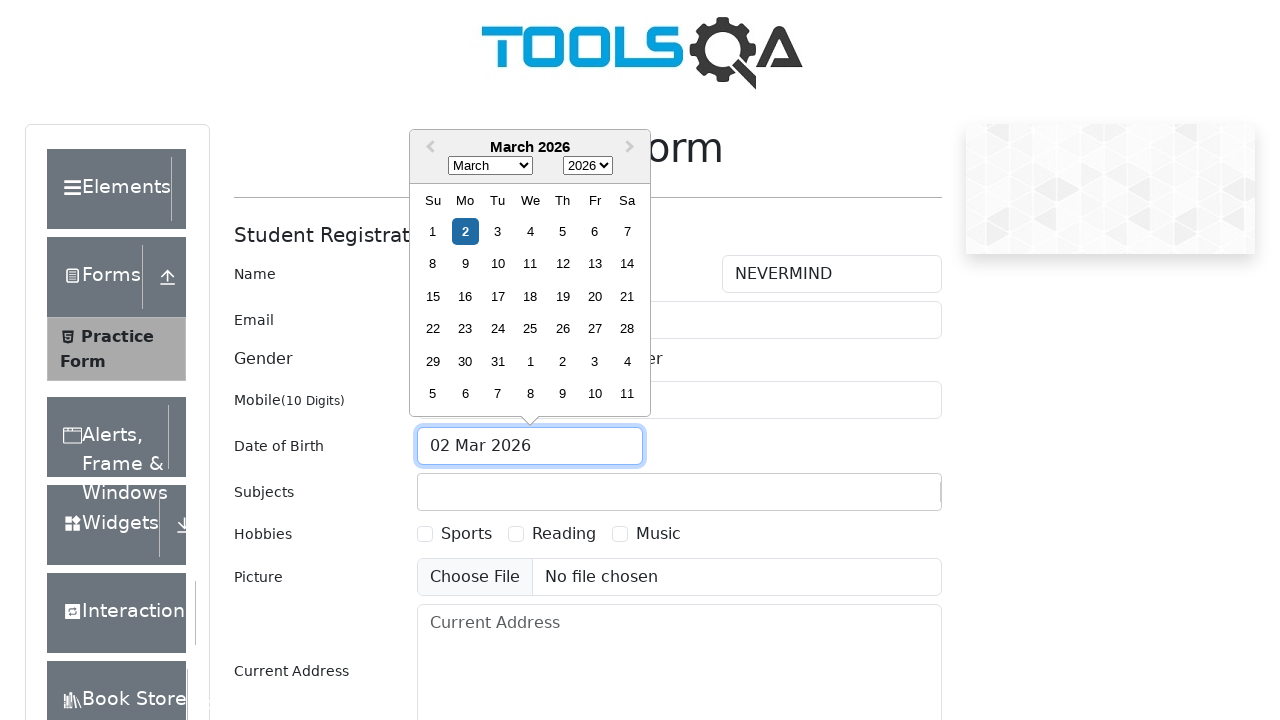

Selected month: June (5) on .react-datepicker__month-select
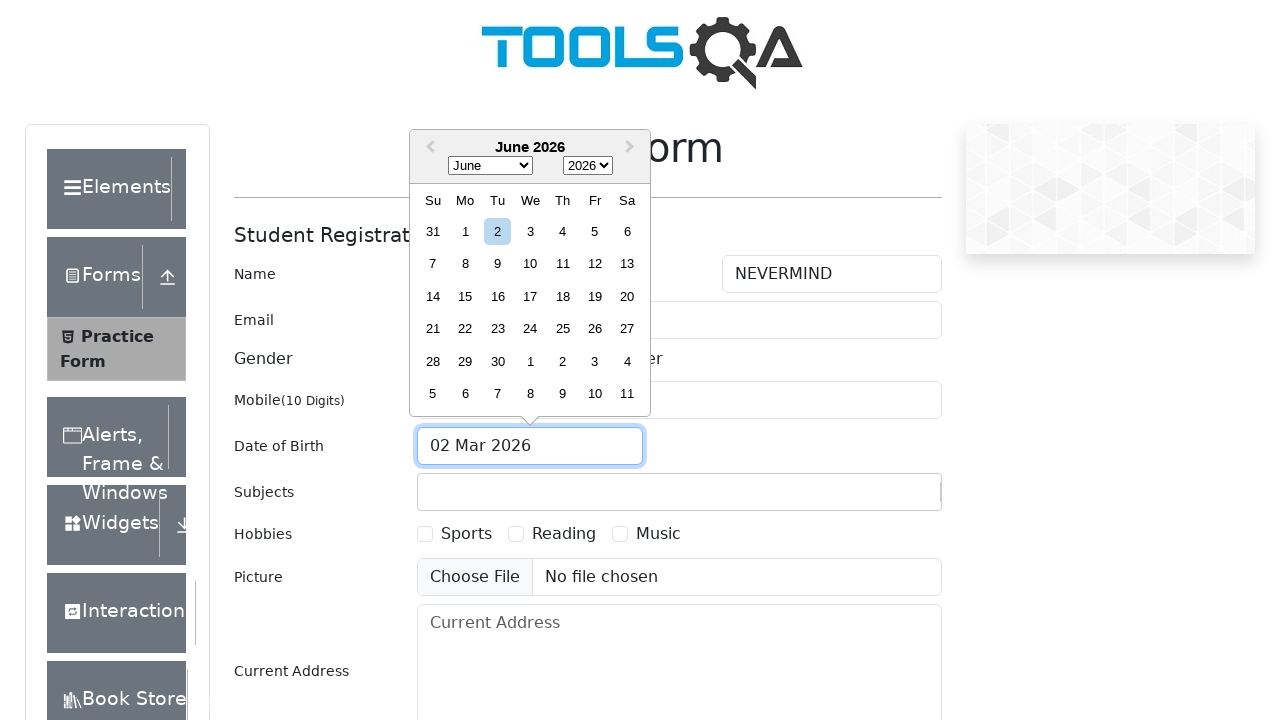

Selected year: 2000 on .react-datepicker__year-select
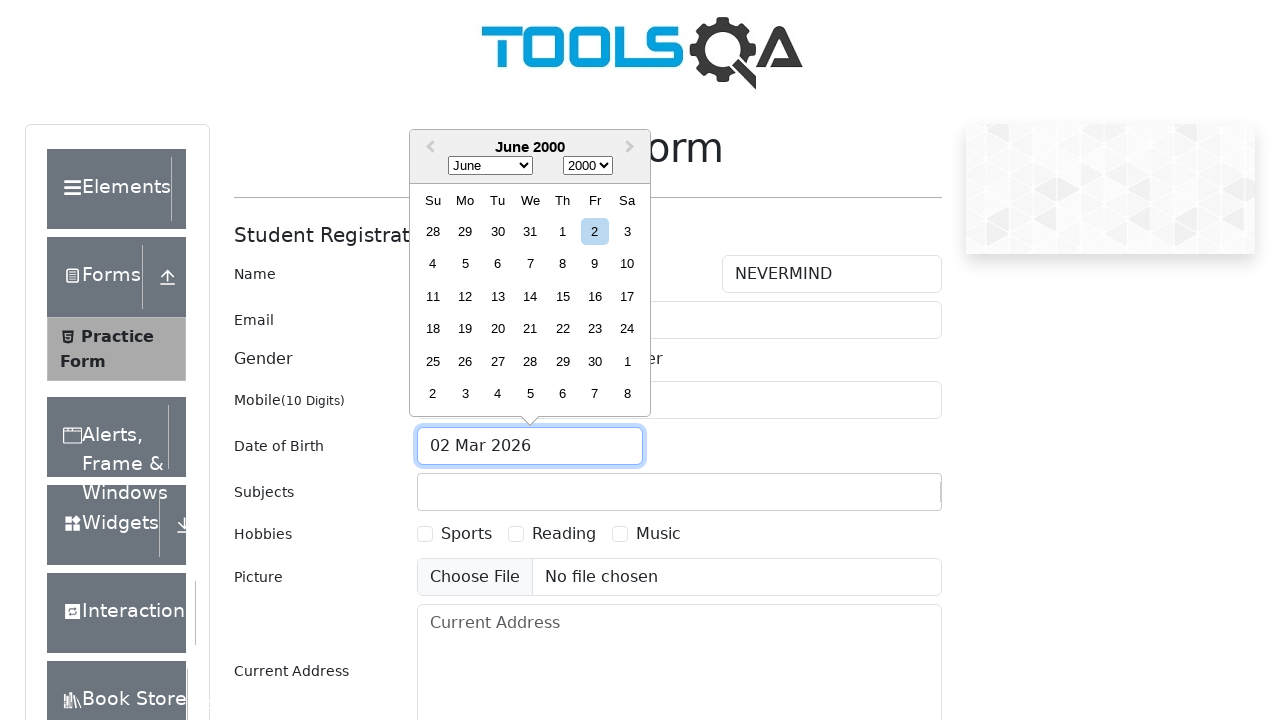

Selected day: 29 at (465, 231) on .react-datepicker__day--029
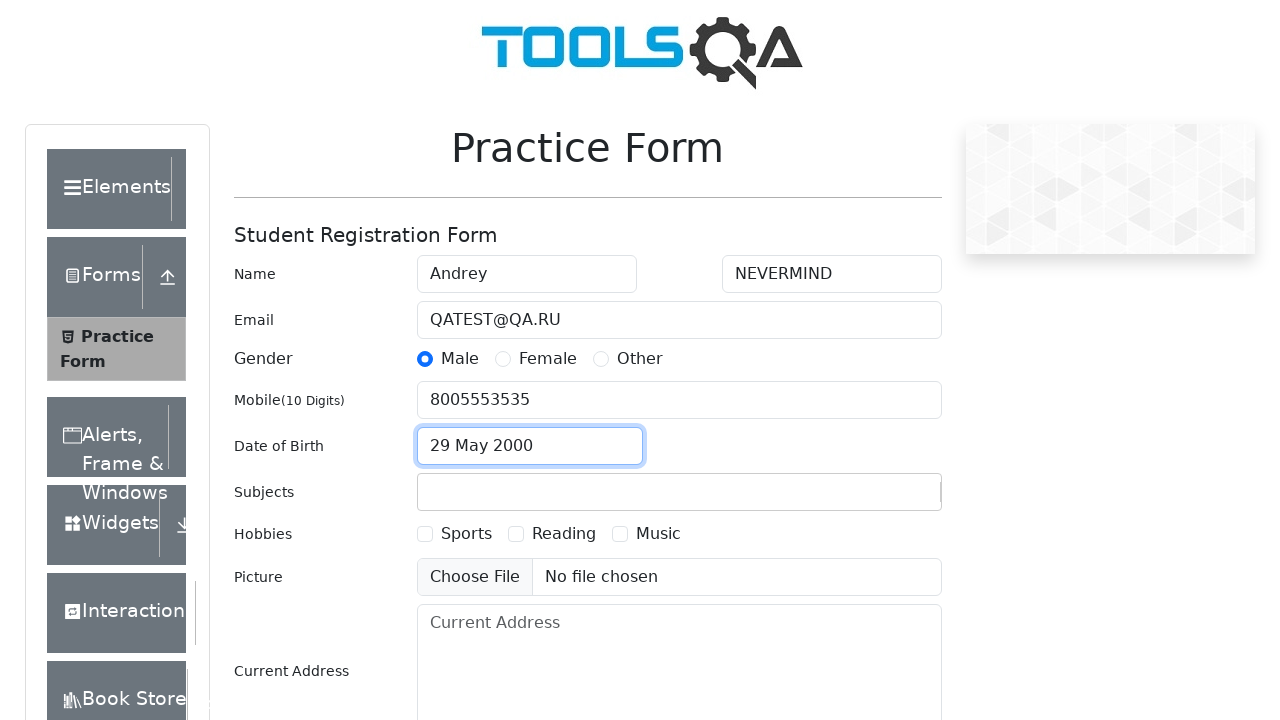

Typed 'English' in subjects field on #subjectsInput
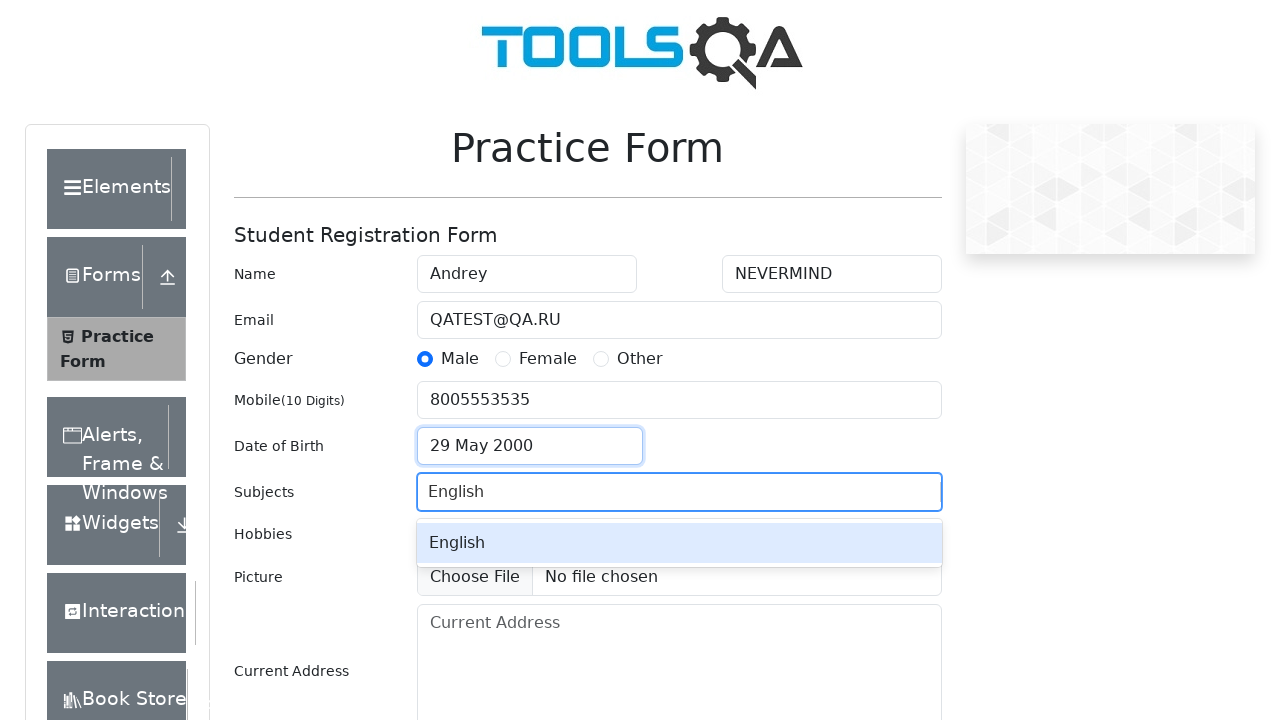

Added English subject on #subjectsInput
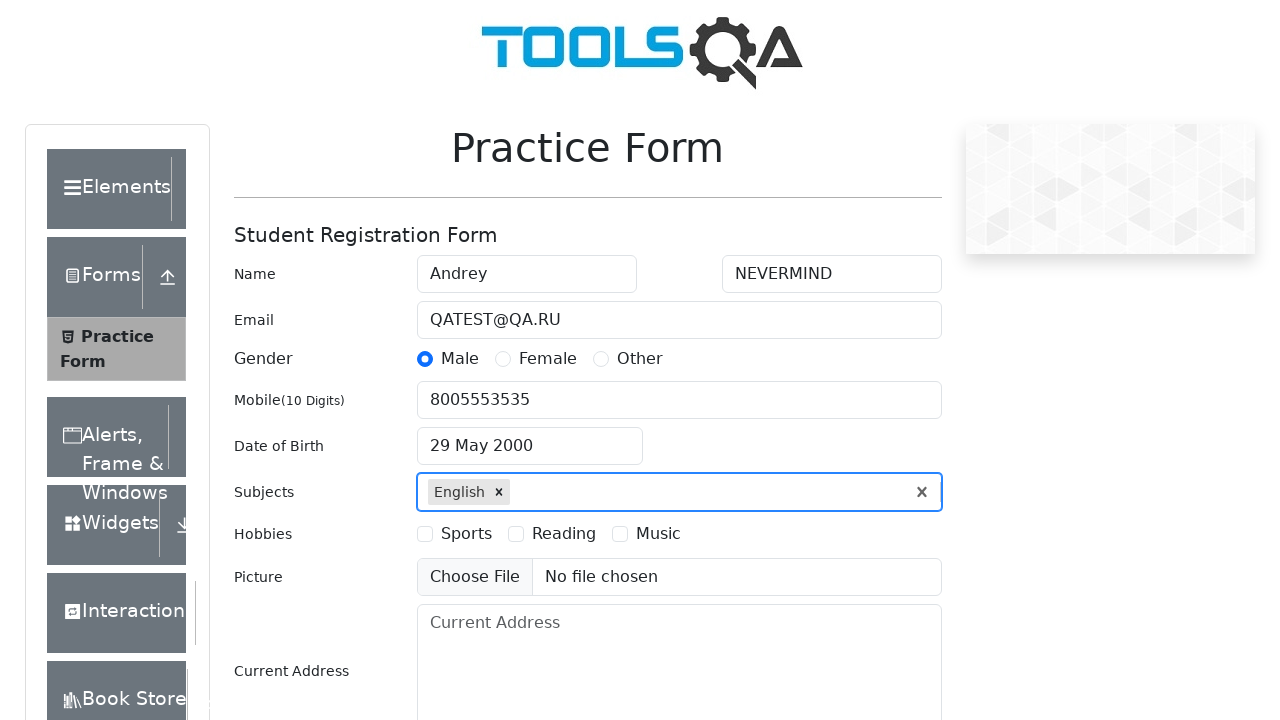

Selected hobby: Music at (658, 534) on label[for='hobbies-checkbox-3']
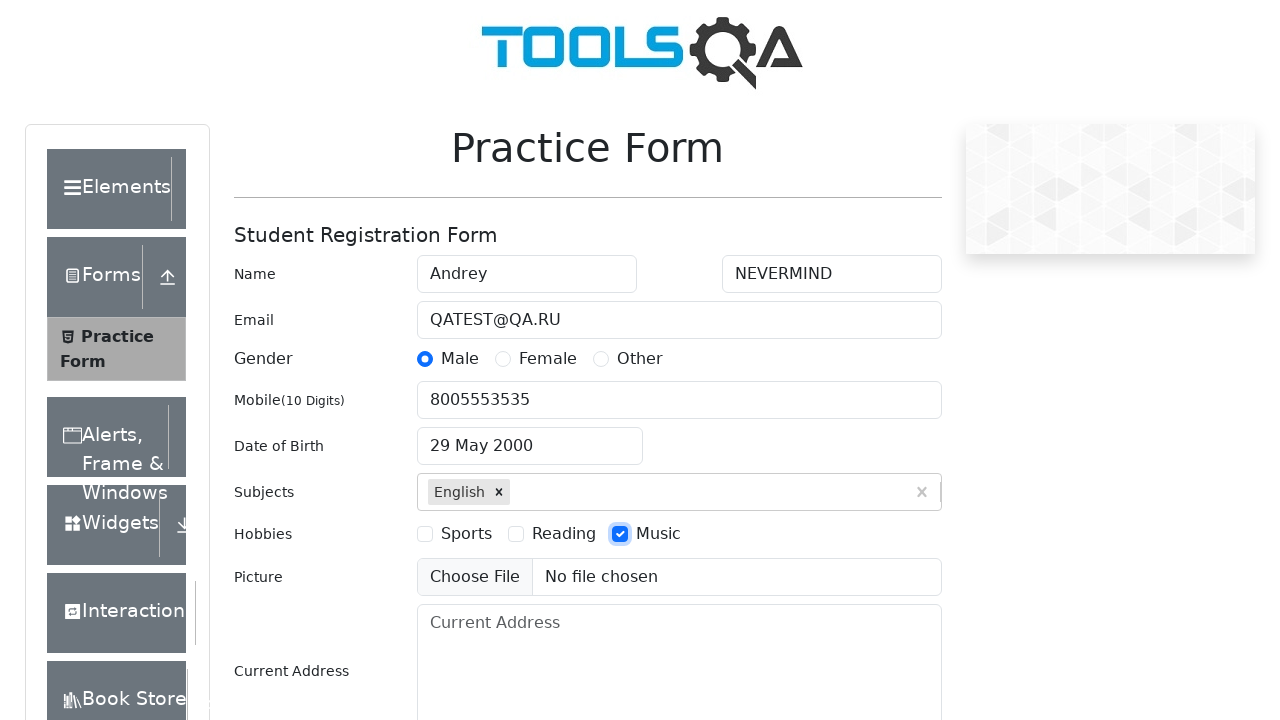

Filled current address with 'NEVERMIND 541231' on #currentAddress
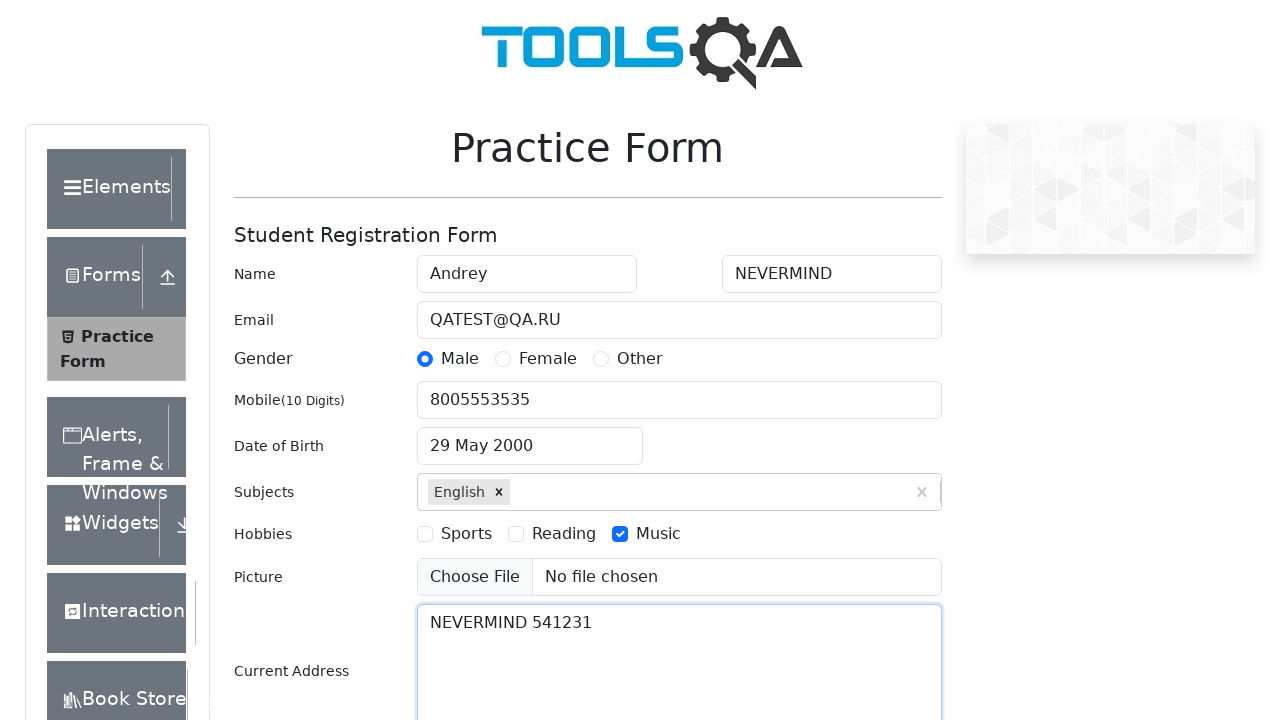

Typed 'ut' in state field on #react-select-3-input
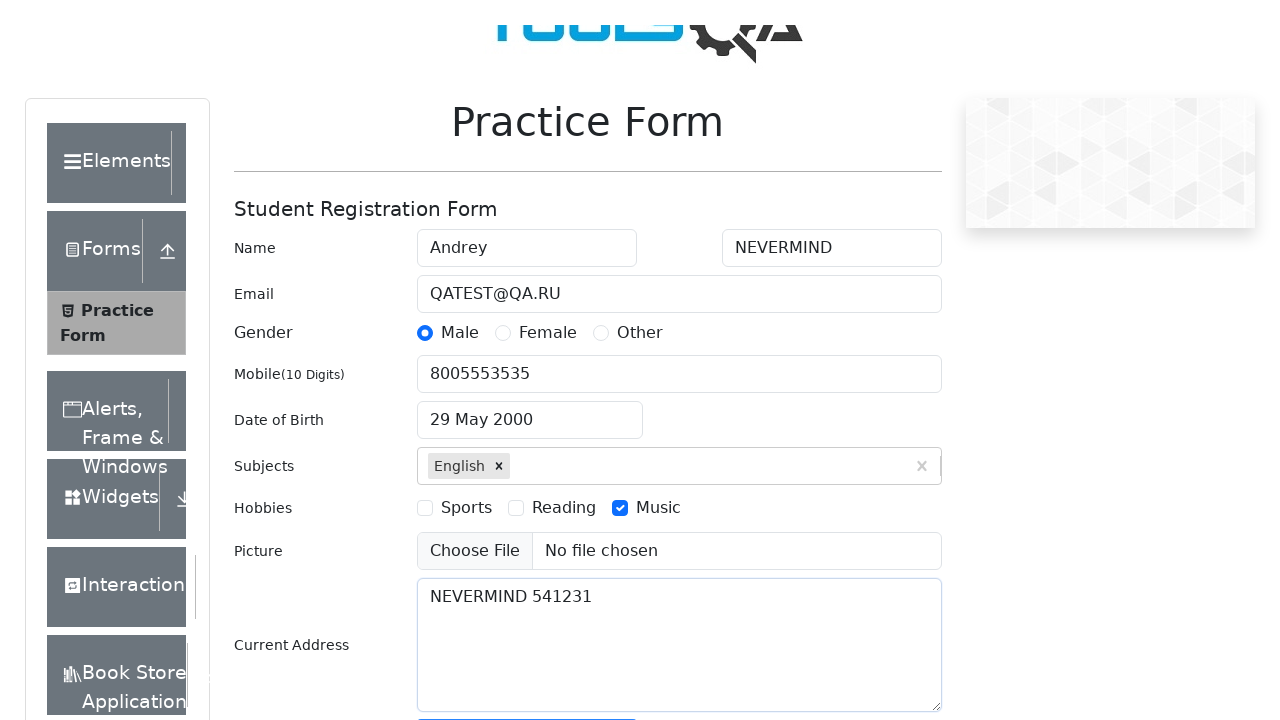

Selected state: Uttar Pradesh on #react-select-3-input
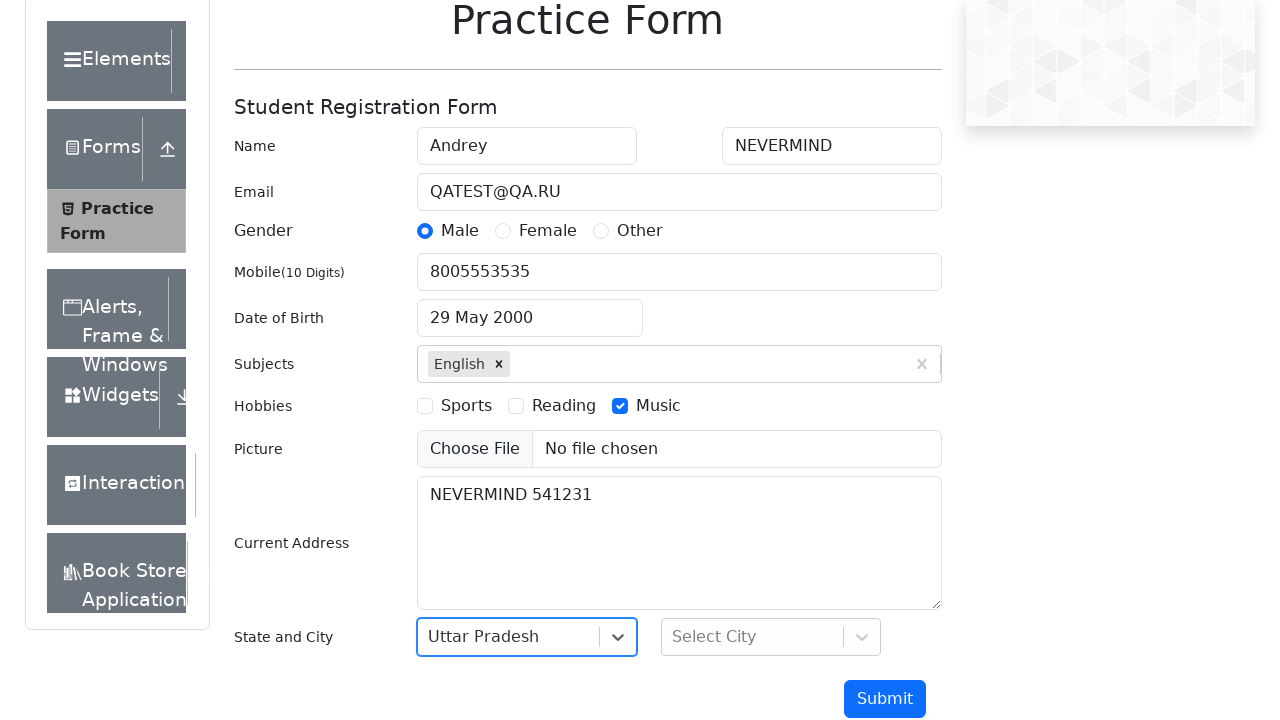

Typed 'luc' in city field on #react-select-4-input
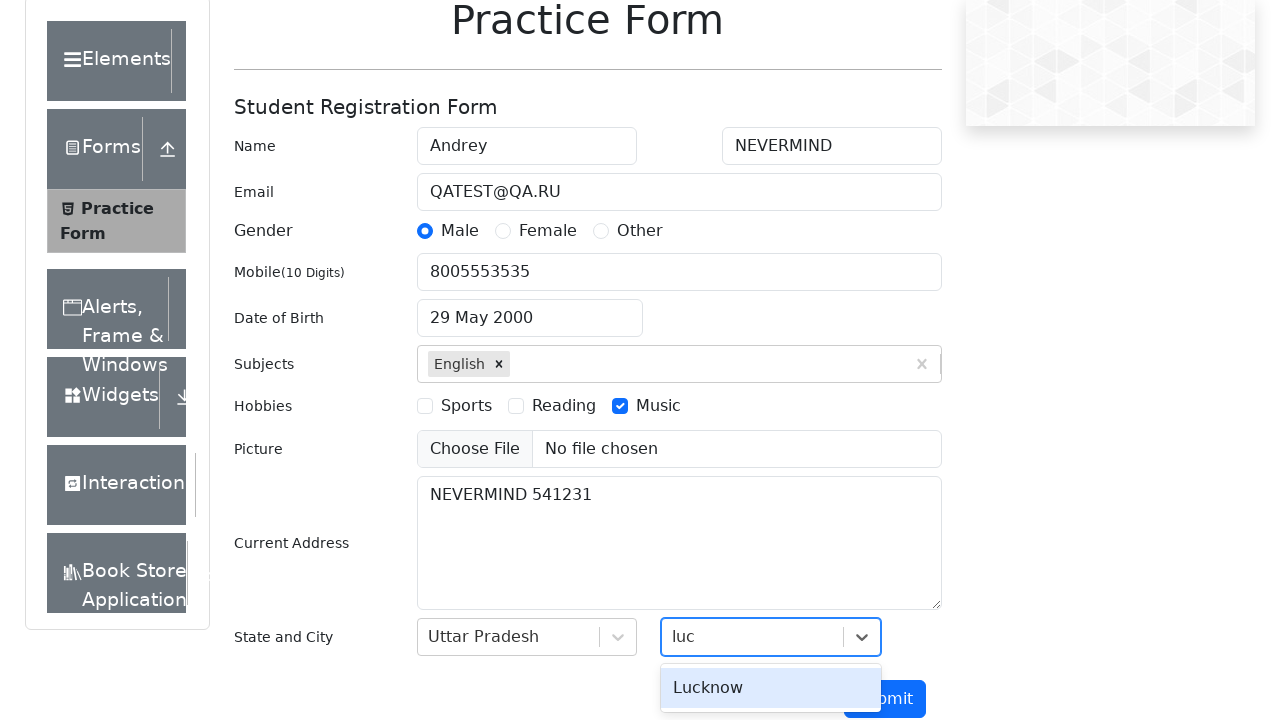

Selected city: Lucknow on #react-select-4-input
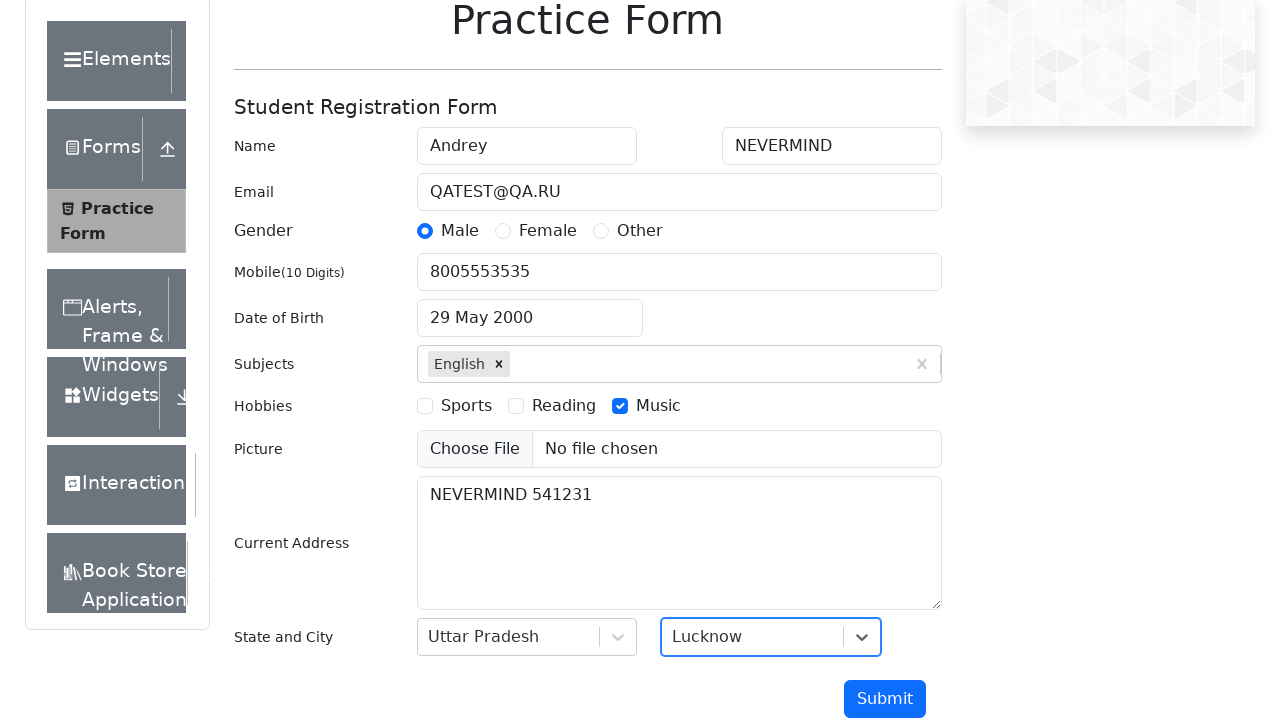

Clicked submit button to register at (885, 699) on #submit
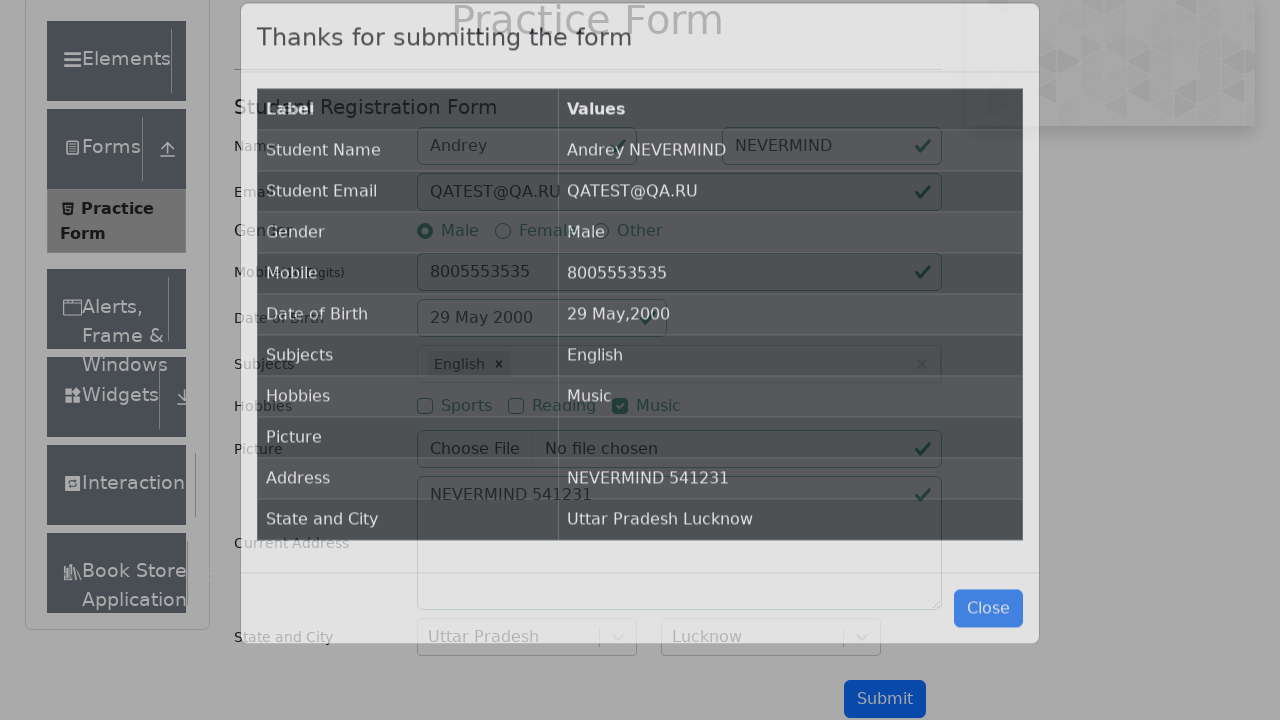

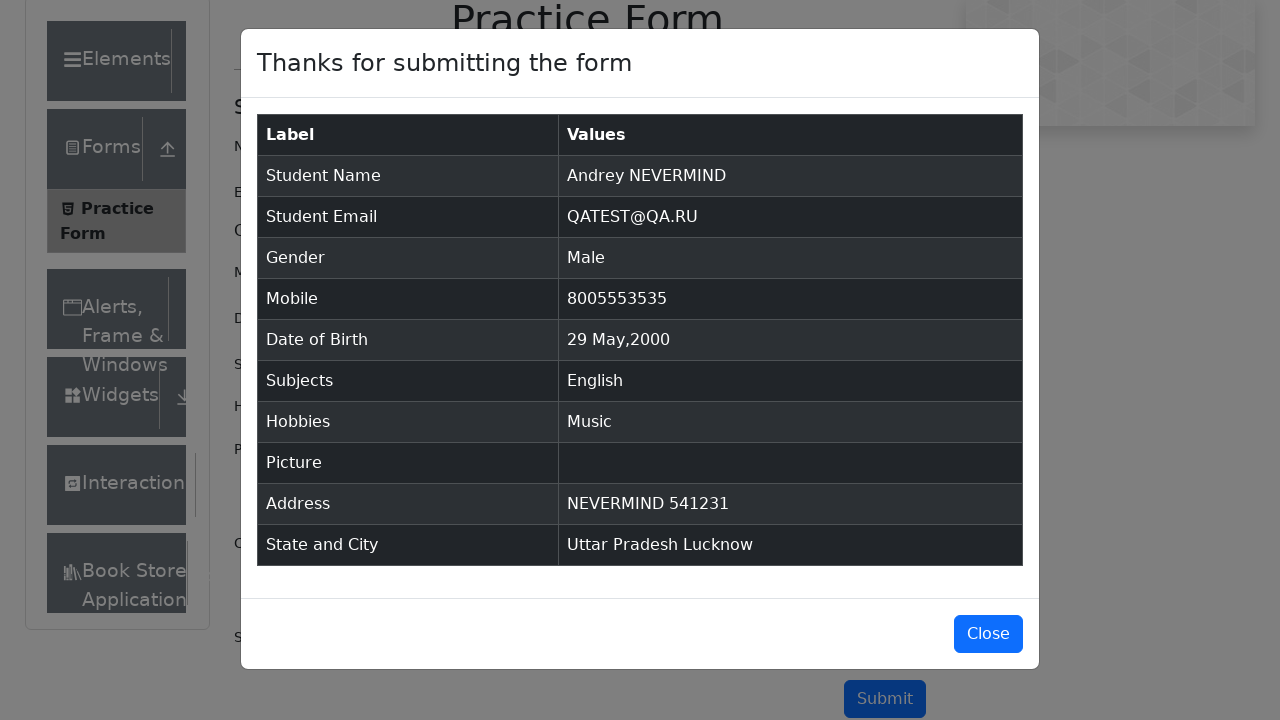